Tests hover functionality by hovering over user photos and verifying usernames and view profile links appear

Starting URL: http://the-internet.herokuapp.com/hovers

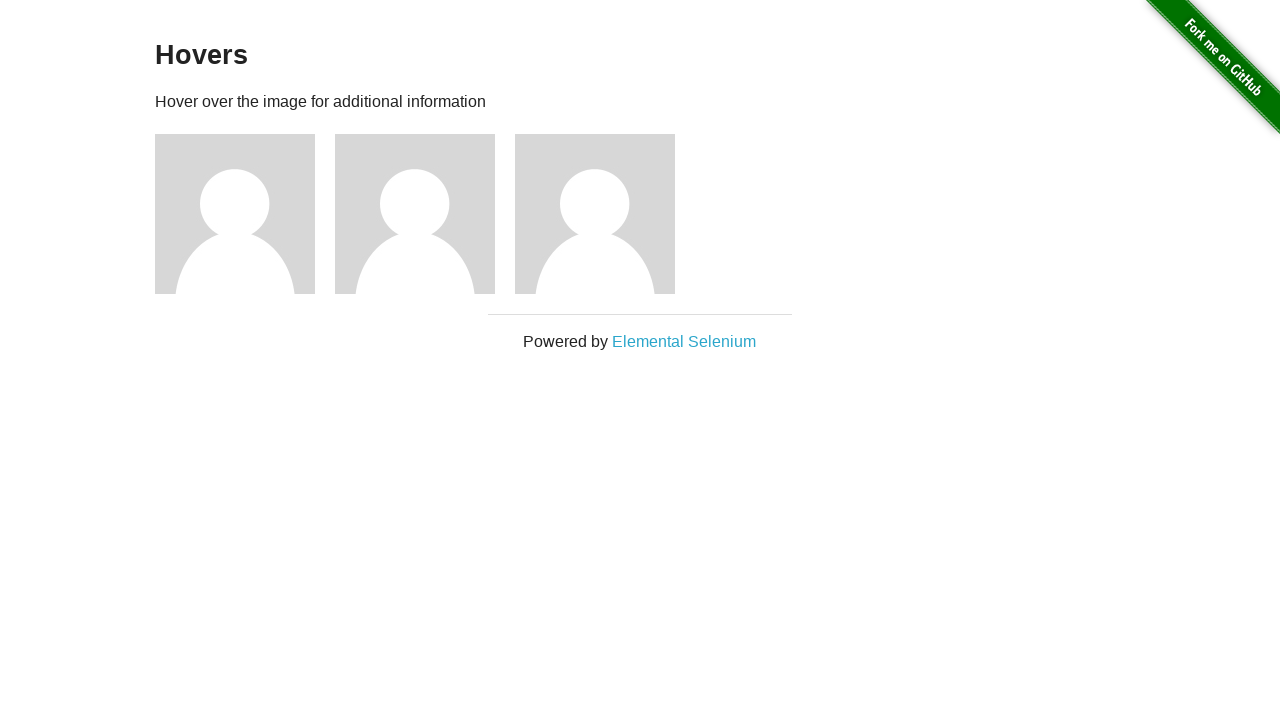

Waited for user photos to load
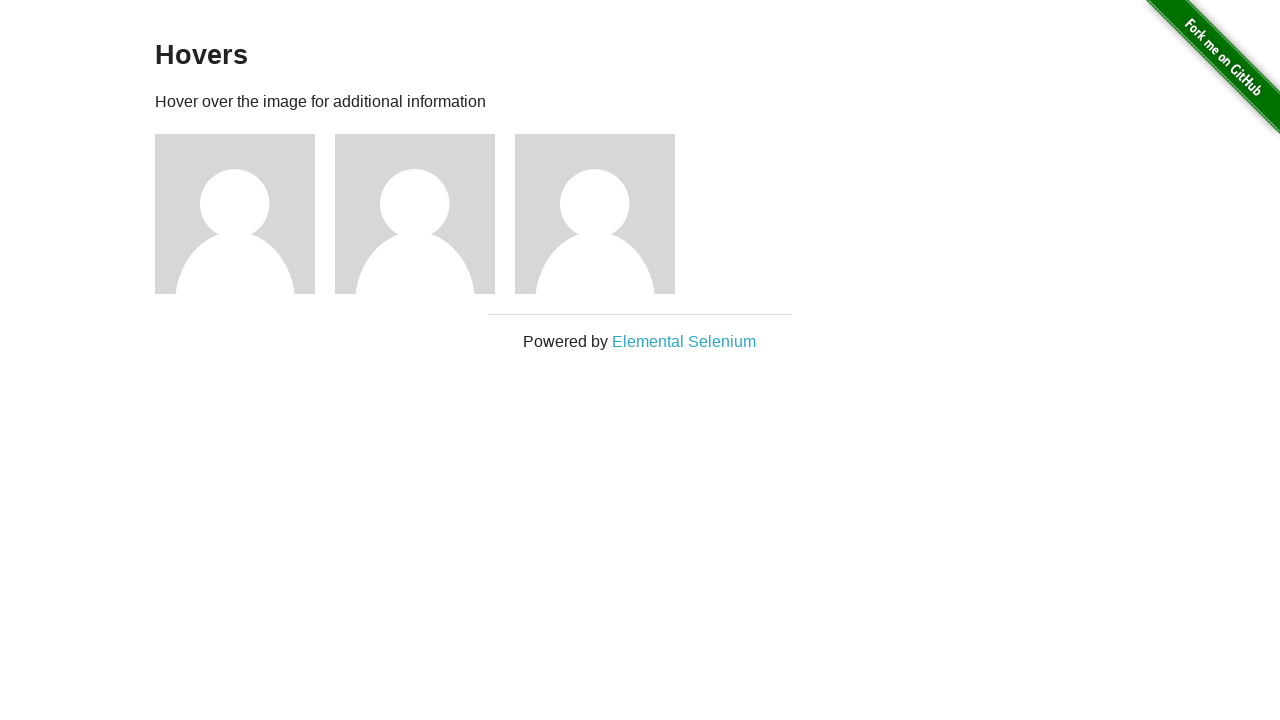

Located all user photo elements
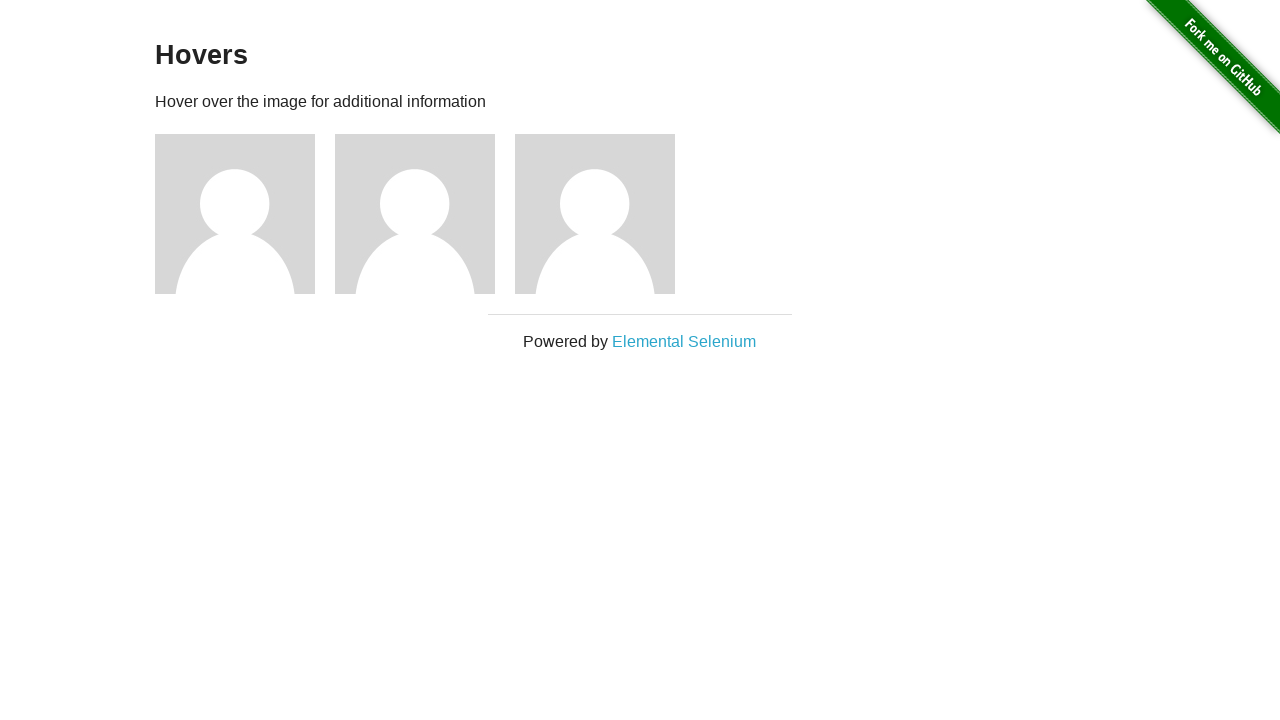

Found 3 user photos
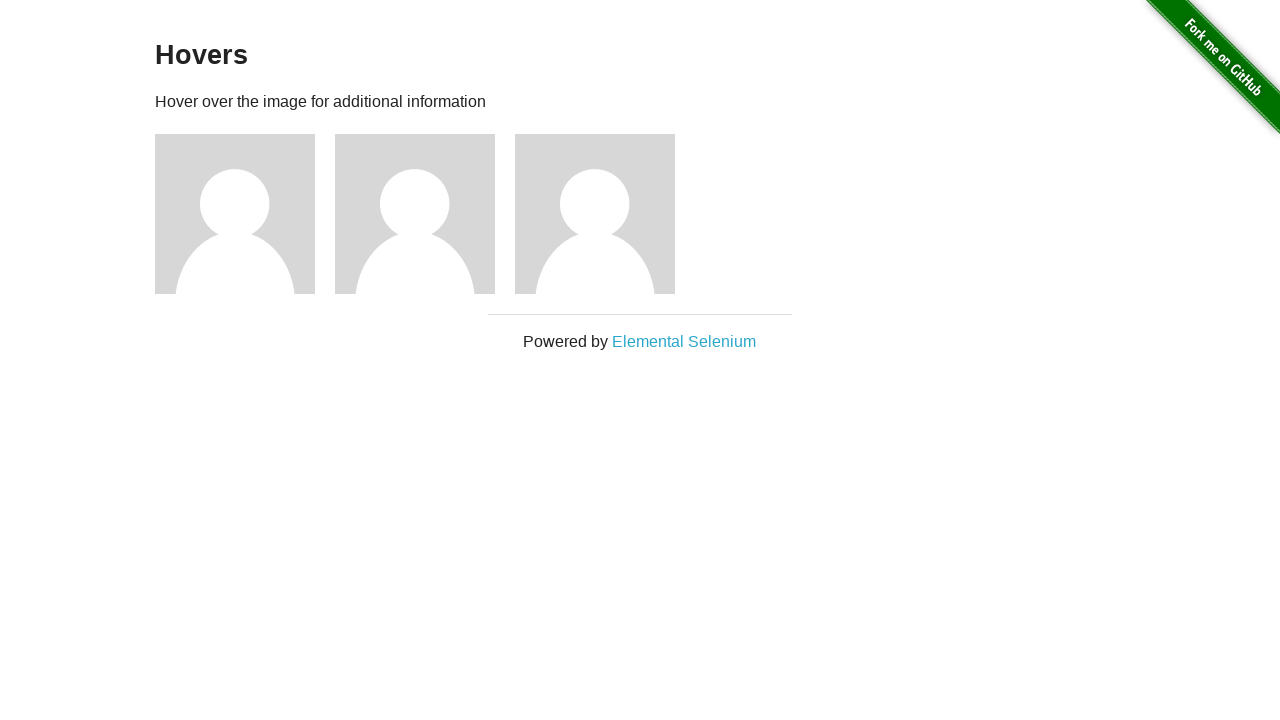

Hovered over user photo 1 at (245, 214) on .figure >> nth=0
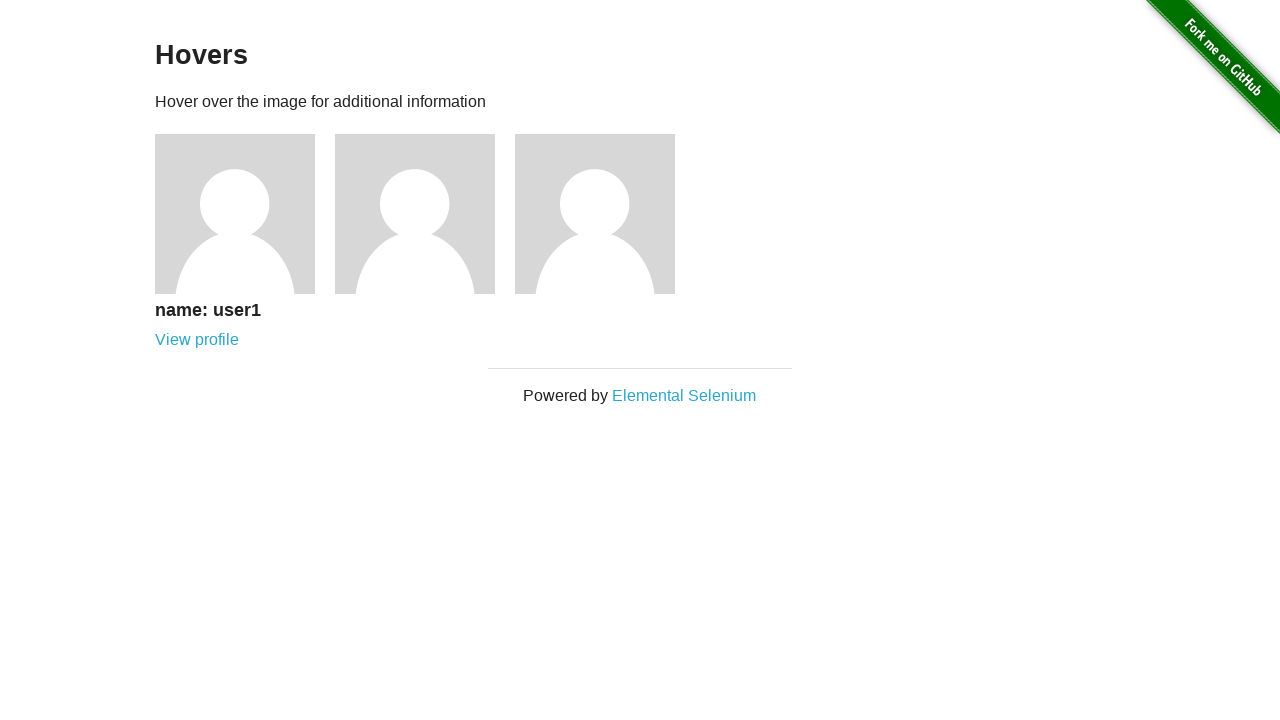

Username and view profile link appeared for user 1
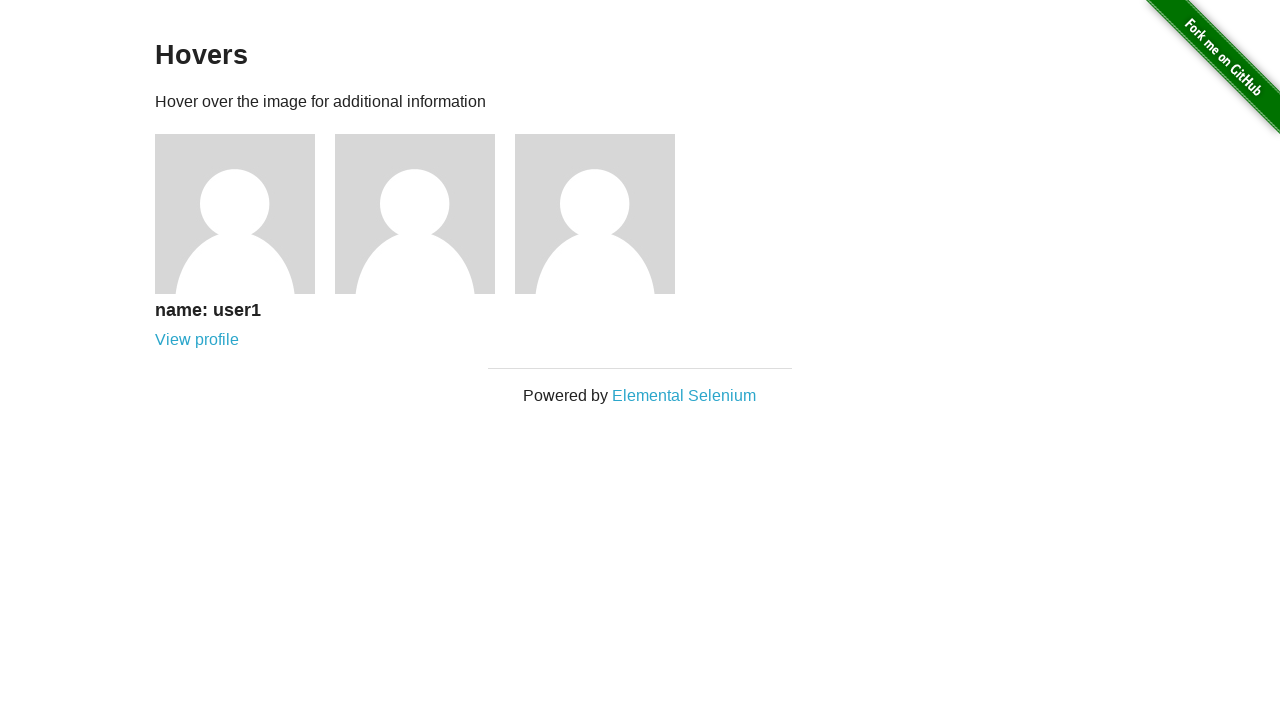

Hovered over user photo 2 at (425, 214) on .figure >> nth=1
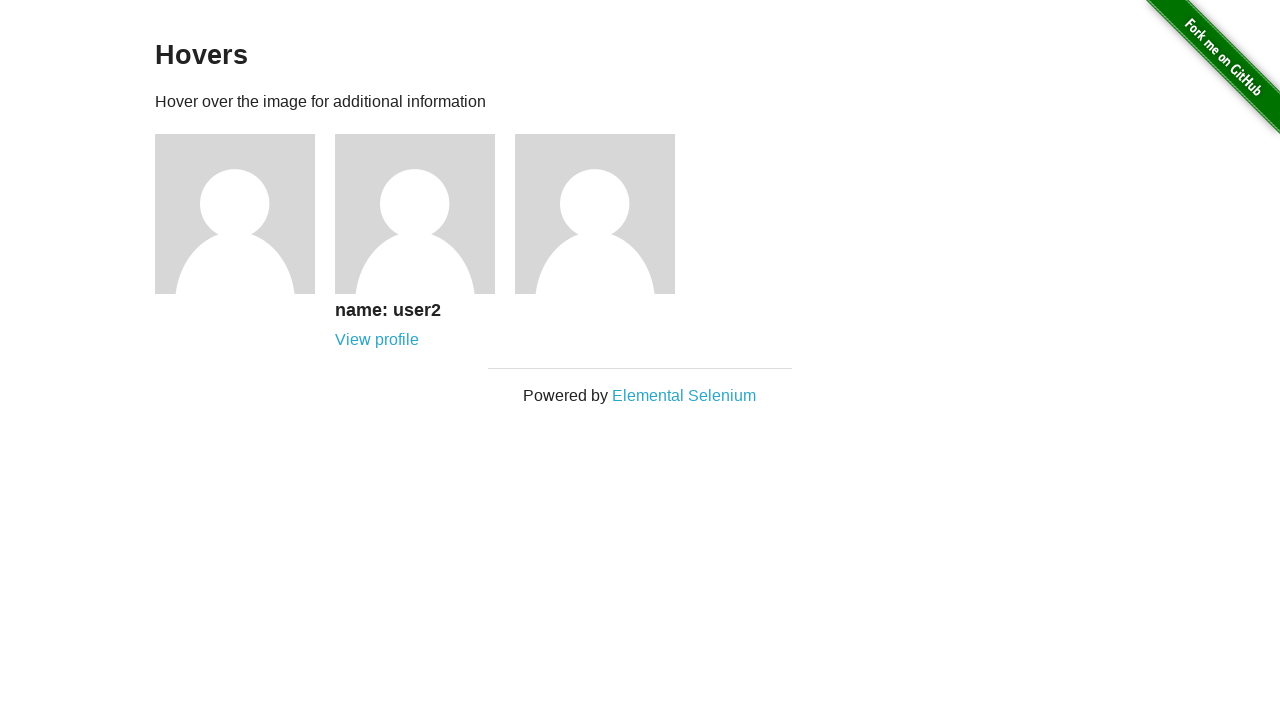

Username and view profile link appeared for user 2
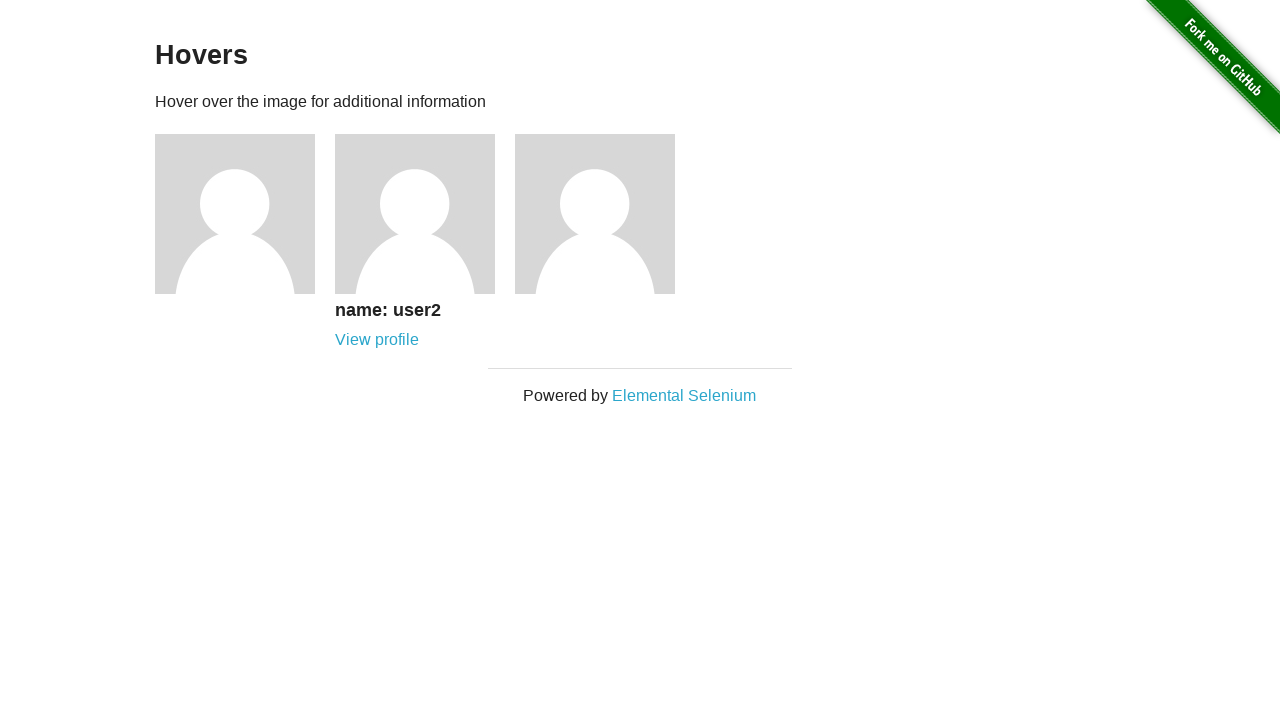

Hovered over user photo 3 at (605, 214) on .figure >> nth=2
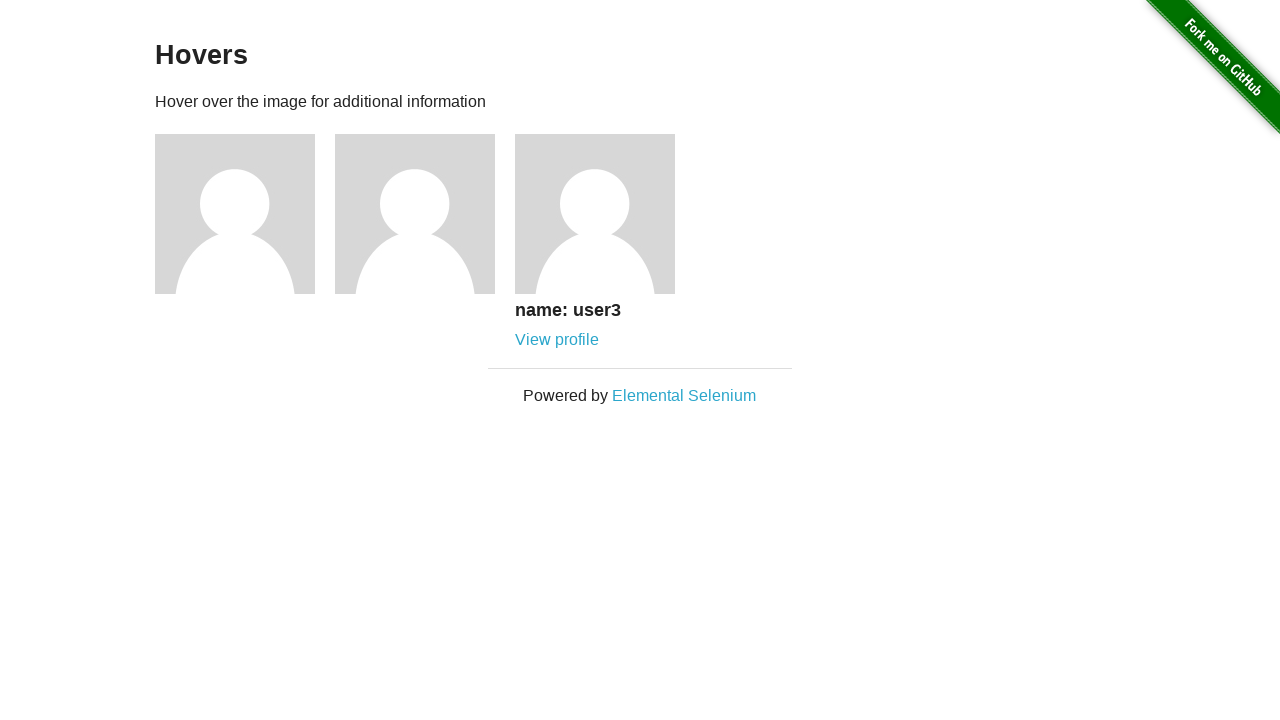

Username and view profile link appeared for user 3
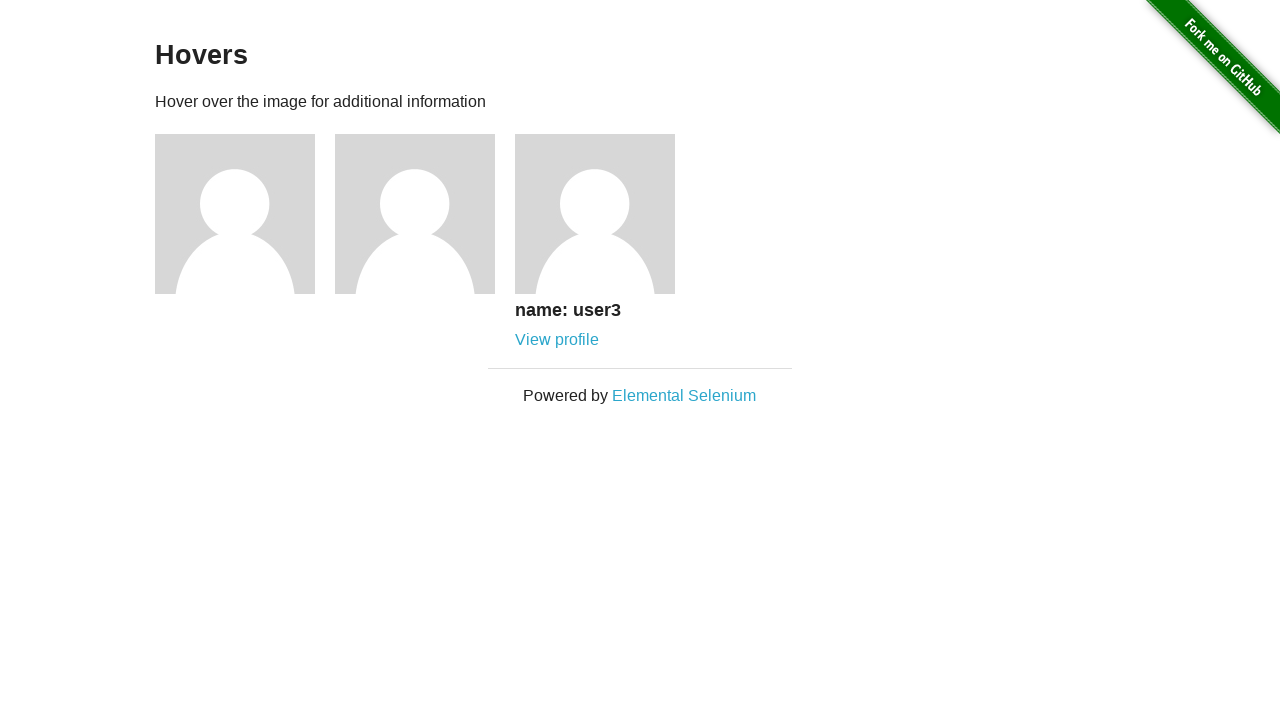

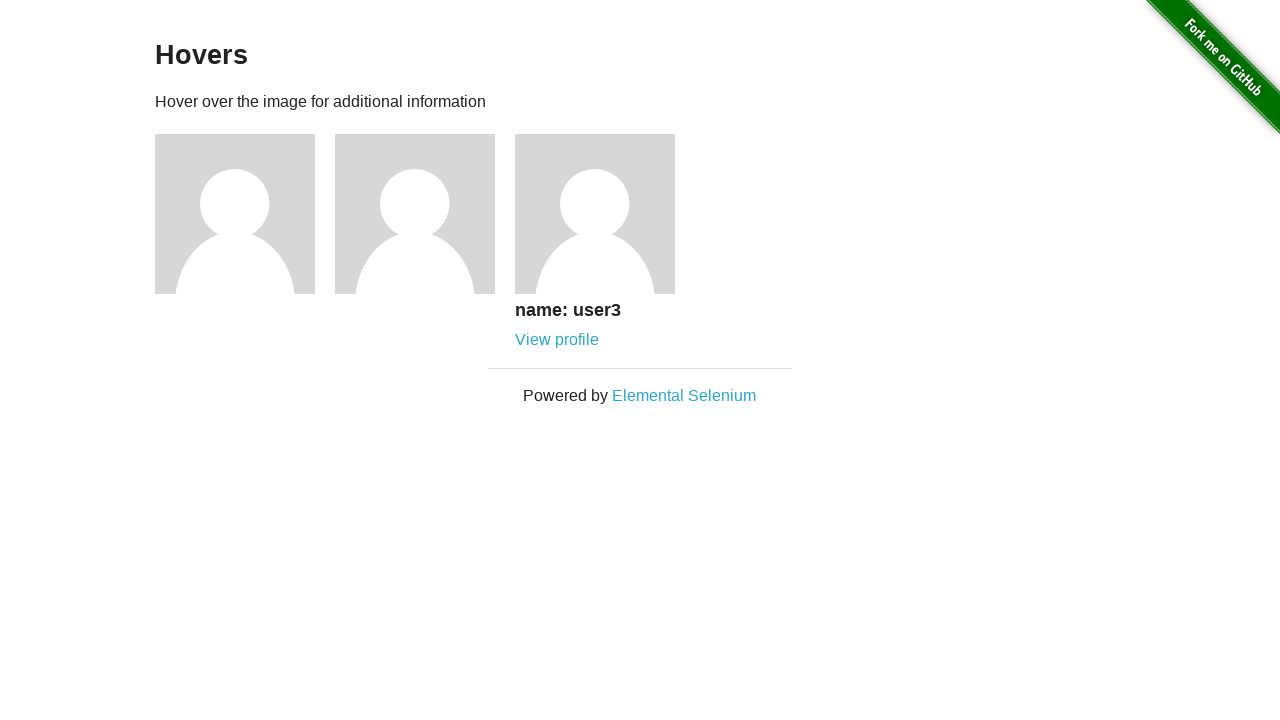